Tests dynamic content loading by clicking a Start button and waiting for "Hello World!" text to appear on the page

Starting URL: https://the-internet.herokuapp.com/dynamic_loading/1

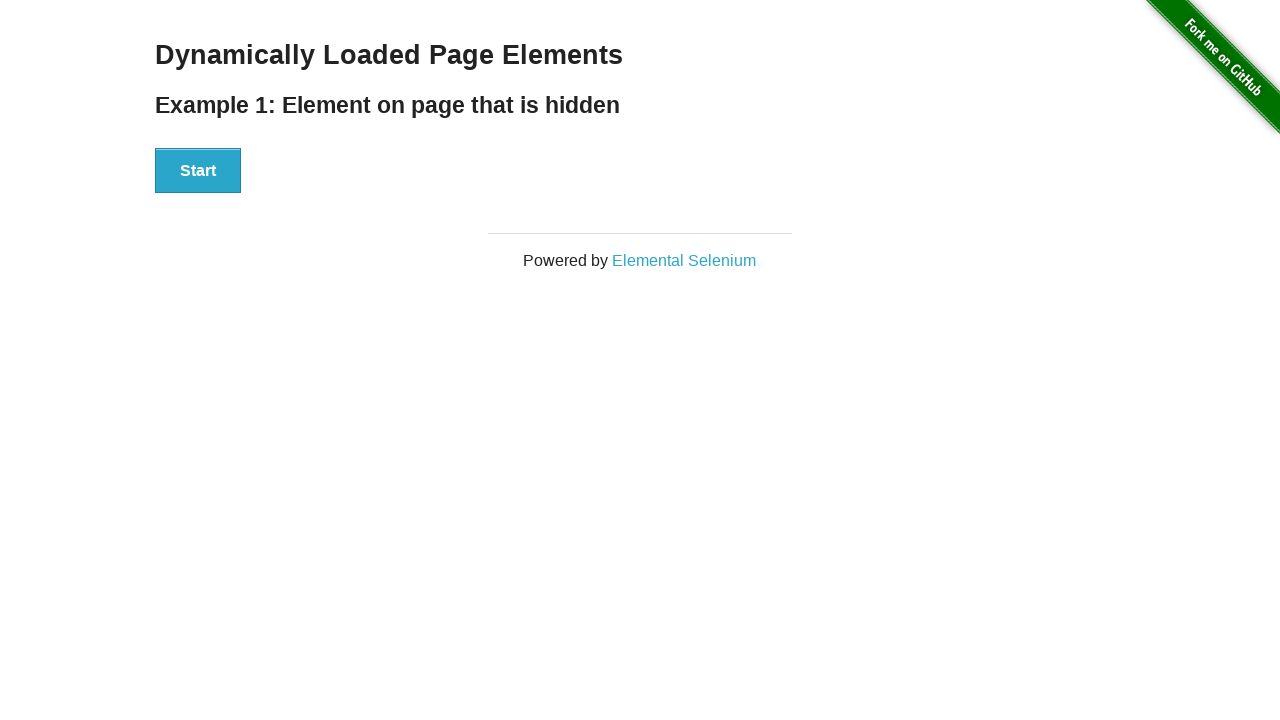

Clicked the Start button at (198, 171) on xpath=//div[@id='start']//button
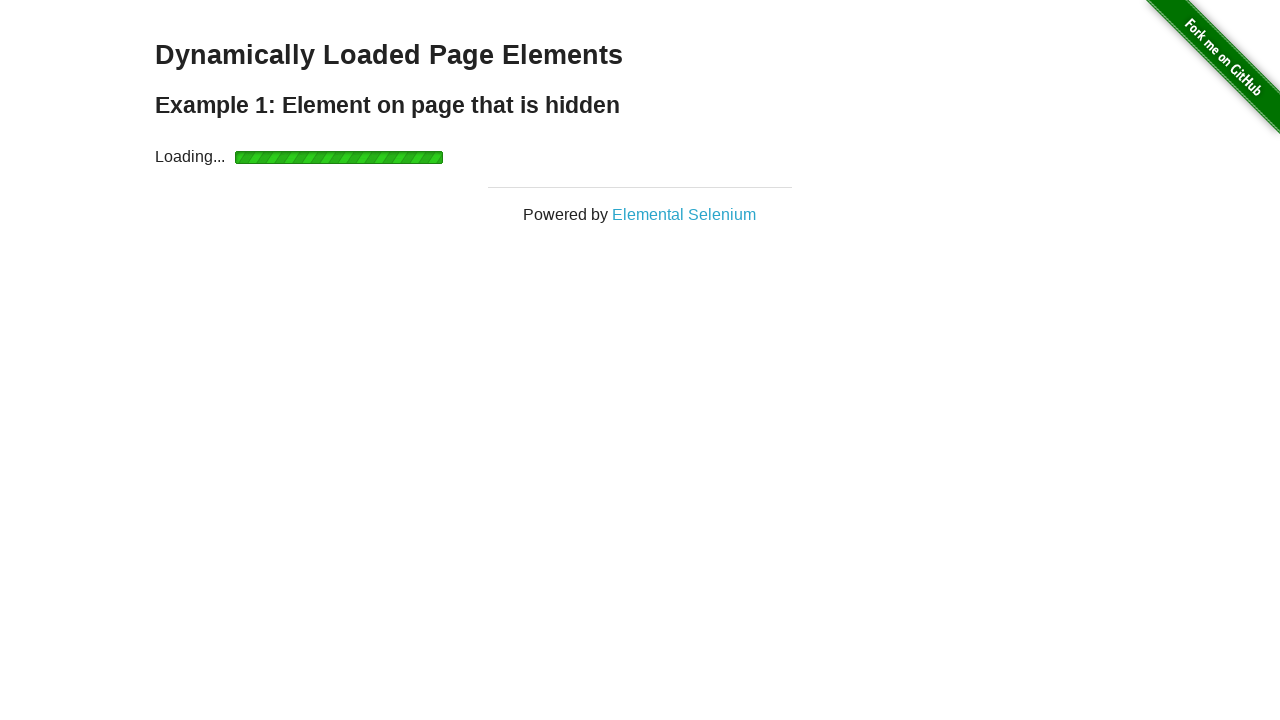

Waited for 'Hello World!' text to appear and become visible
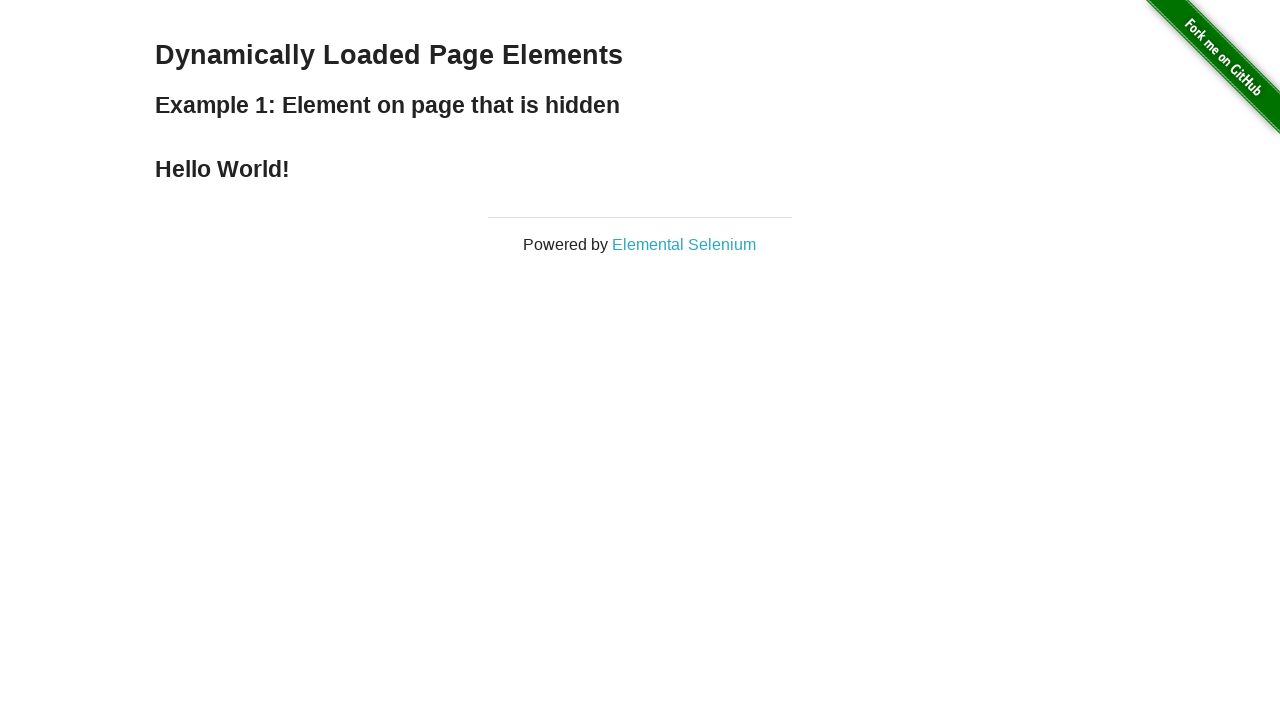

Verified that the text content is 'Hello World!'
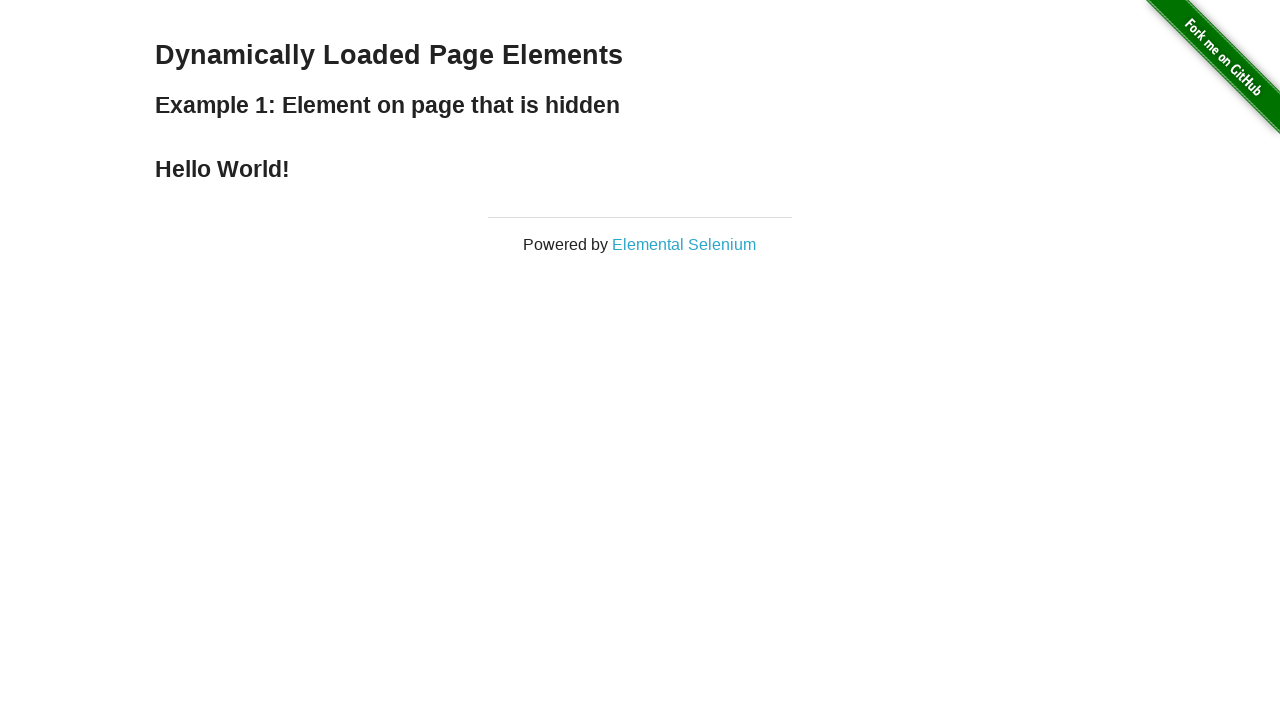

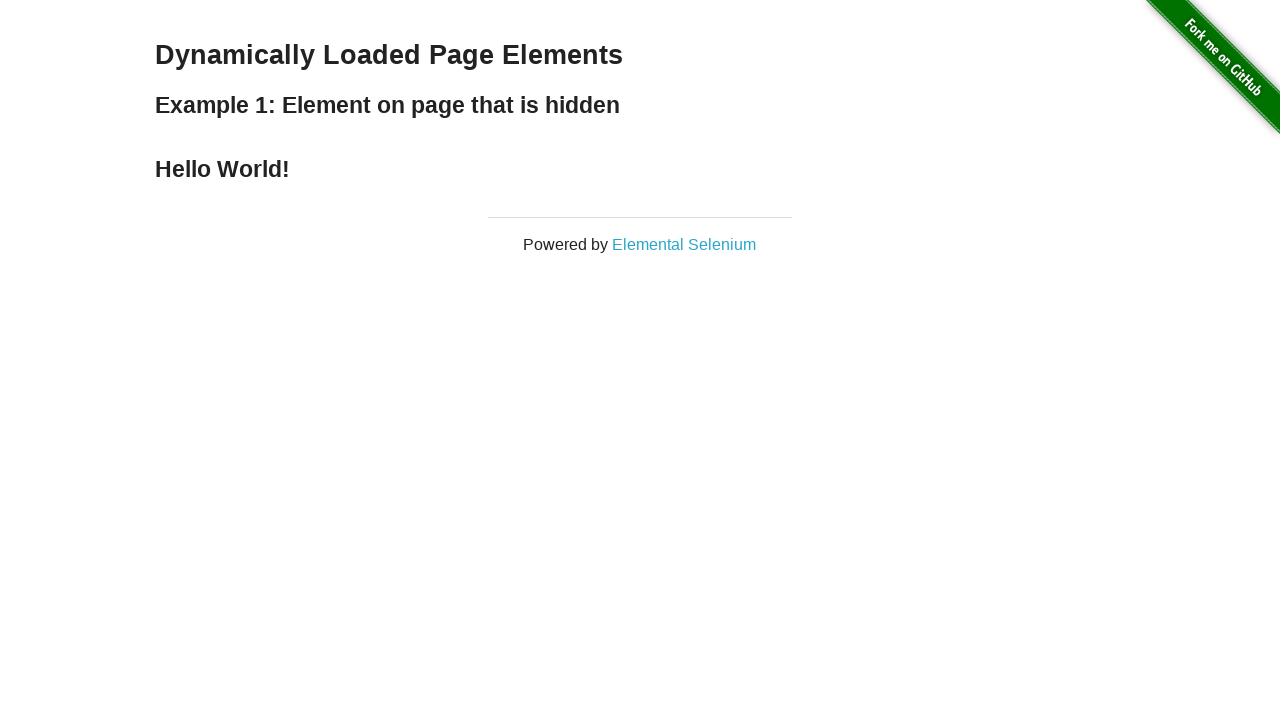